Verifies that the "Log In" button on the NextBaseCRM login page has the expected text value "Log In" by checking its value attribute.

Starting URL: https://login1.nextbasecrm.com/

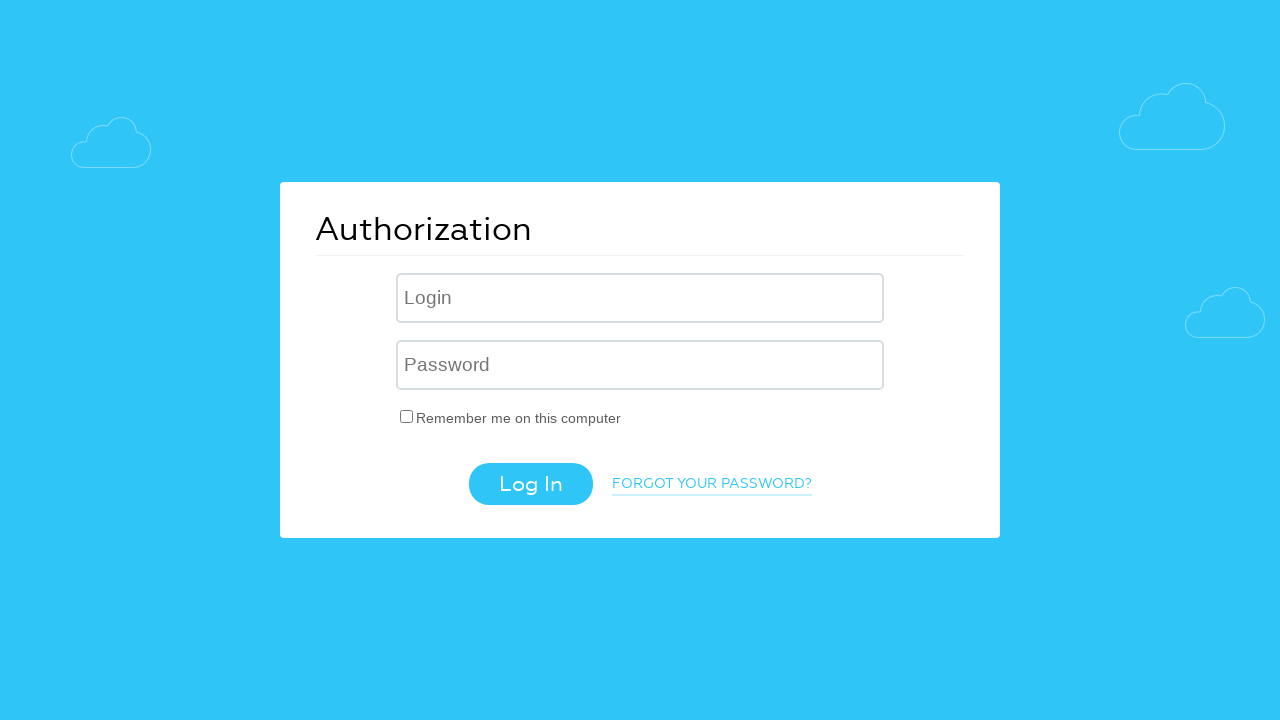

Waited for 'Log In' button to be visible on the NextBaseCRM login page
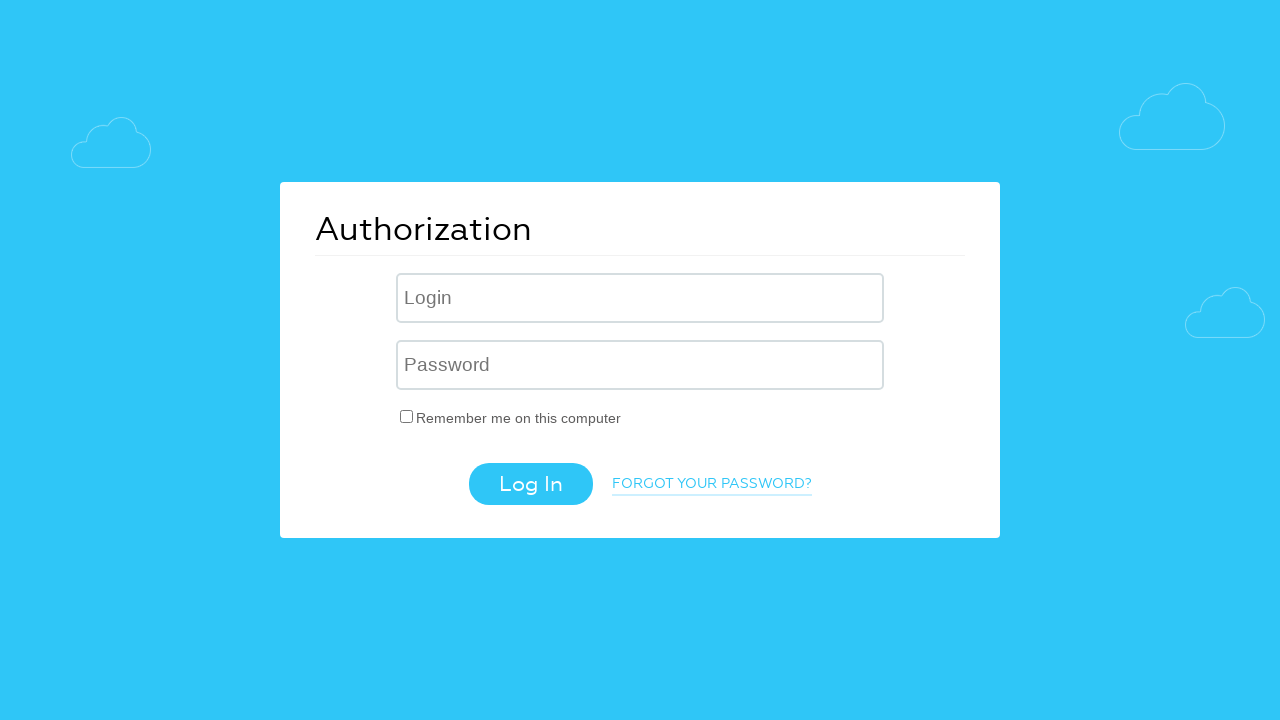

Retrieved the value attribute from the 'Log In' button
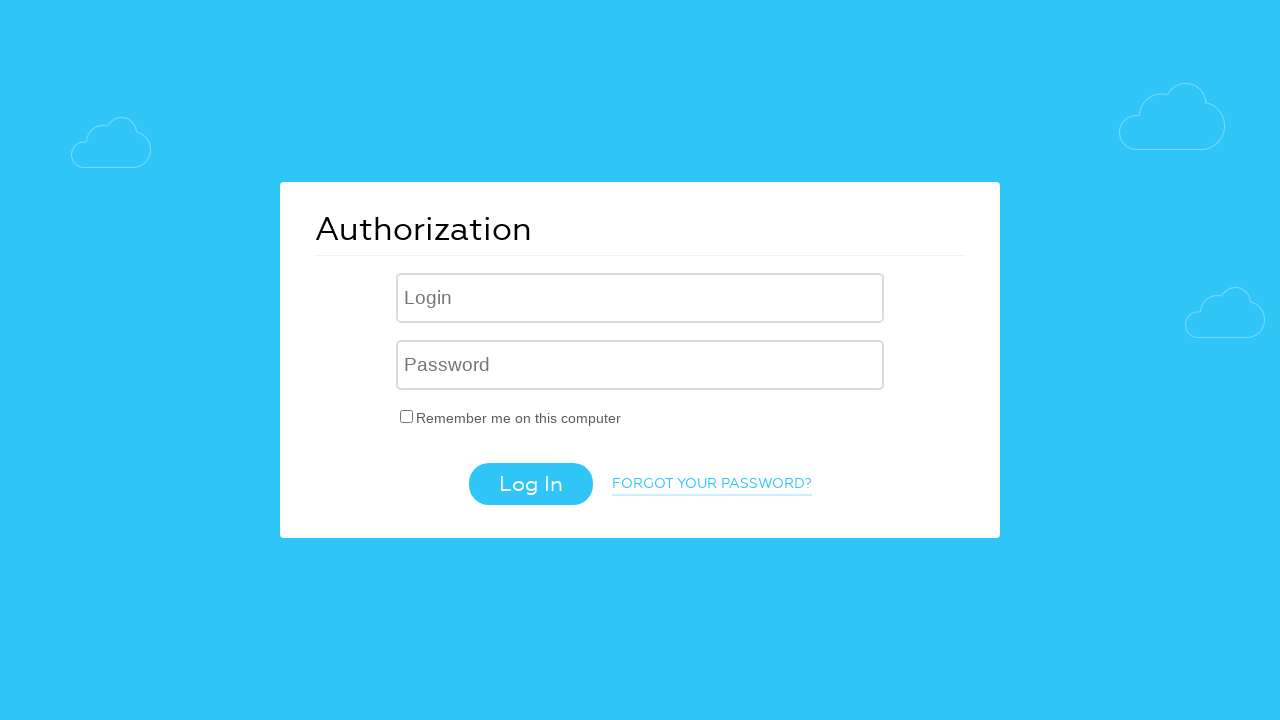

Set expected button text value to 'Log In'
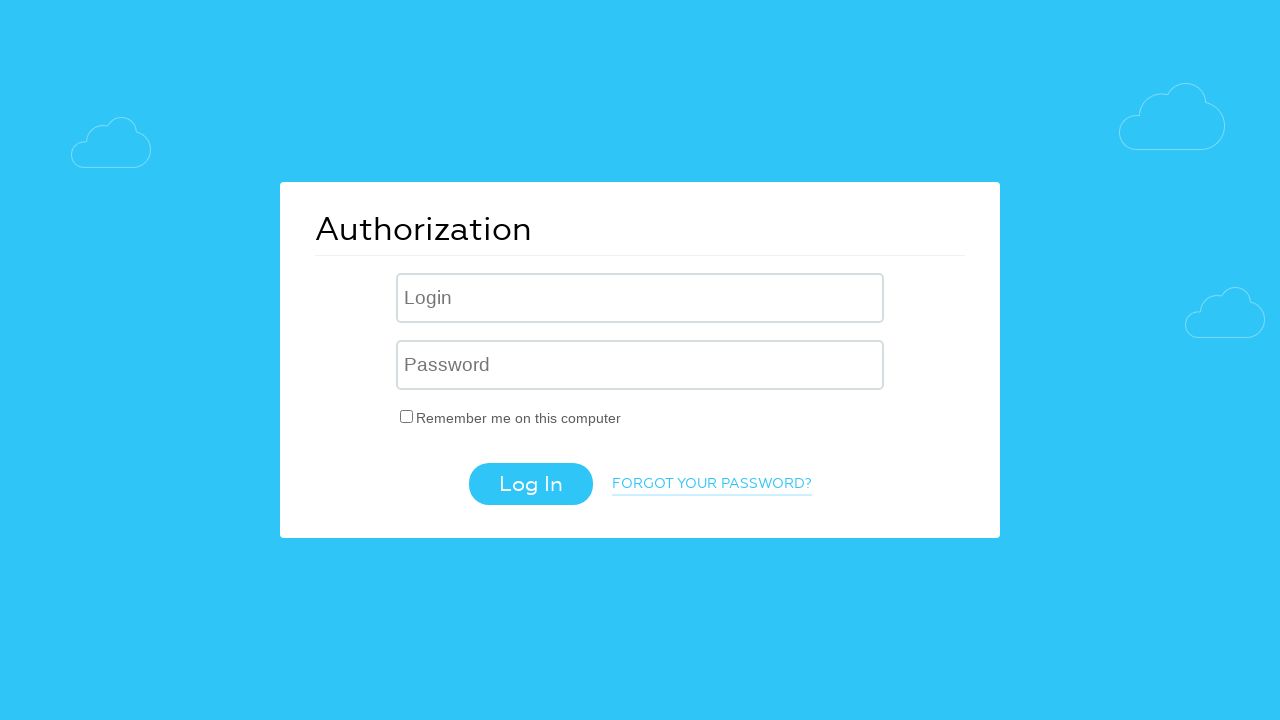

Asserted that the button's value attribute matches expected text 'Log In' - actual value: 'Log In'
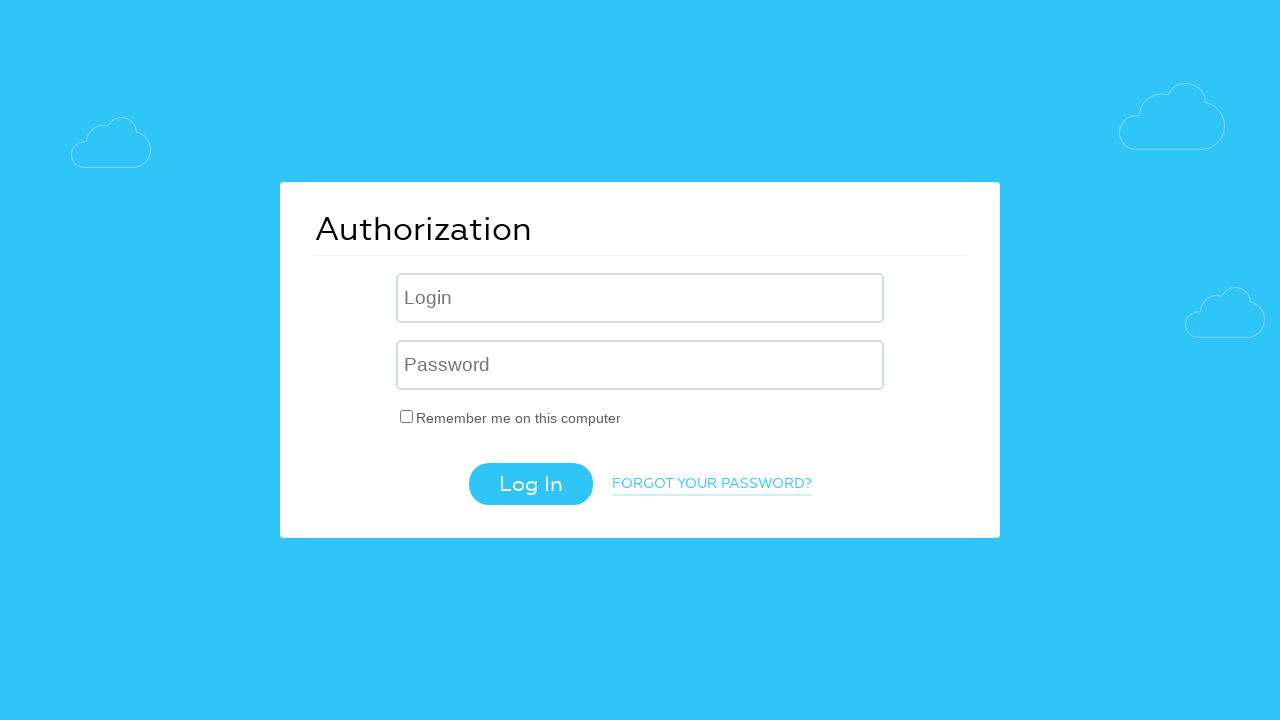

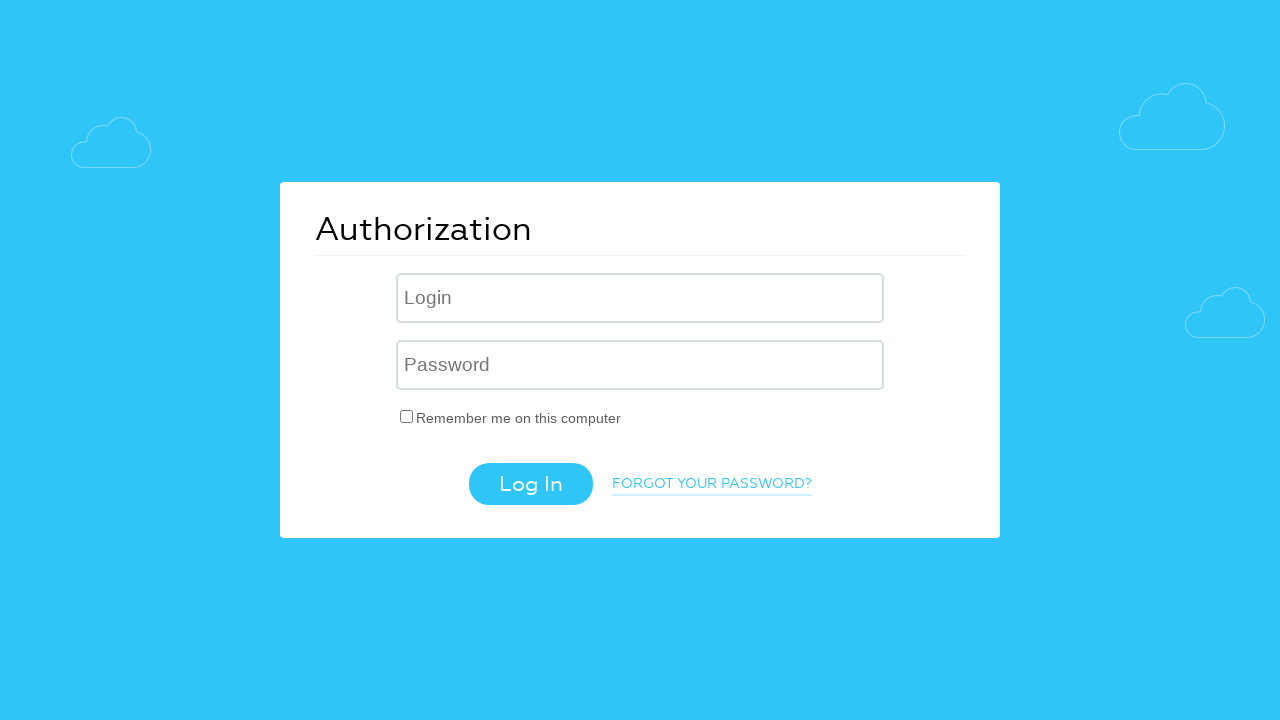